Basic test that navigates to SpiceJet airline website homepage and verifies it loads

Starting URL: https://www.spicejet.com/

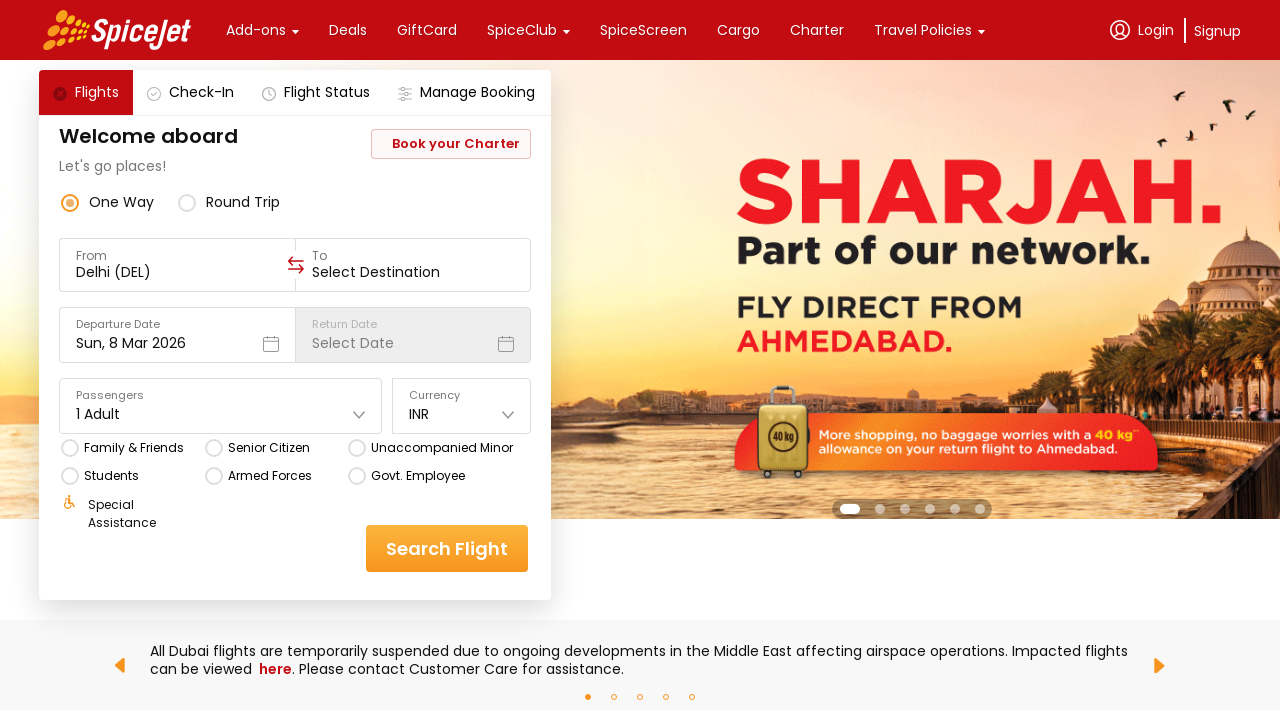

SpiceJet homepage loaded and DOM content ready
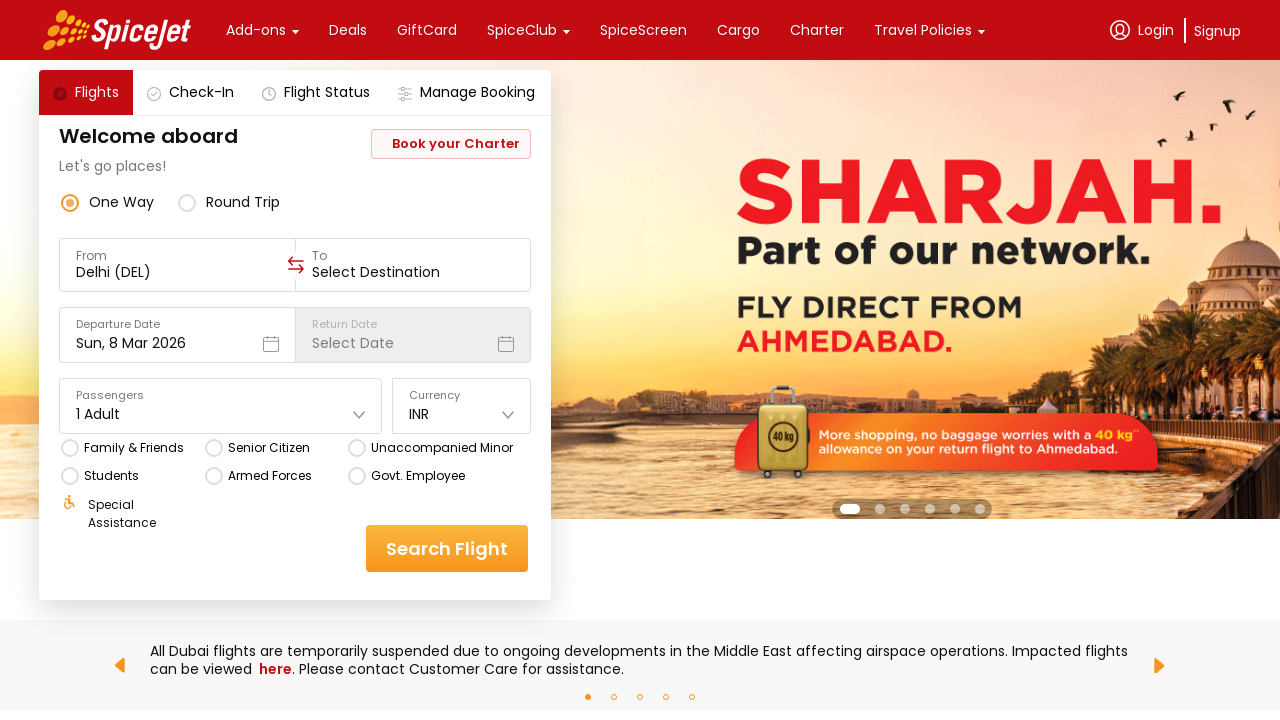

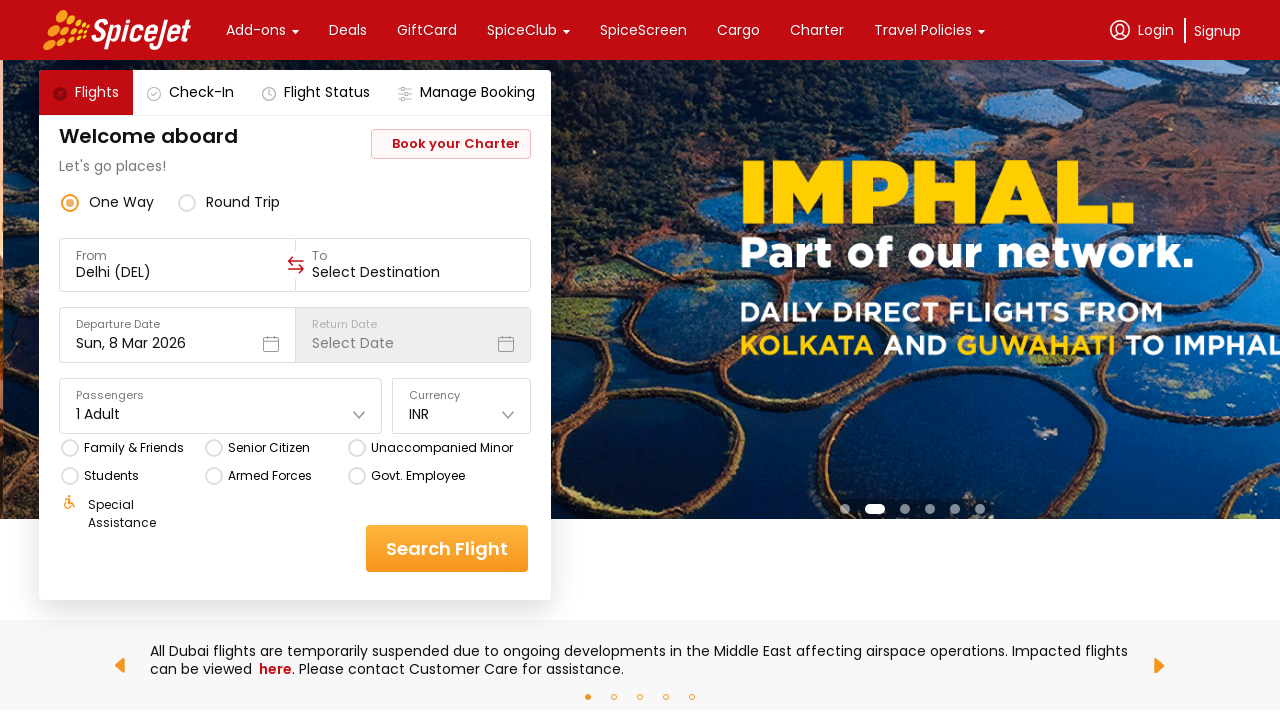